Tests checkbox checked attribute by clicking the first checkbox and verifying the checked attribute changes

Starting URL: http://the-internet.herokuapp.com/checkboxes

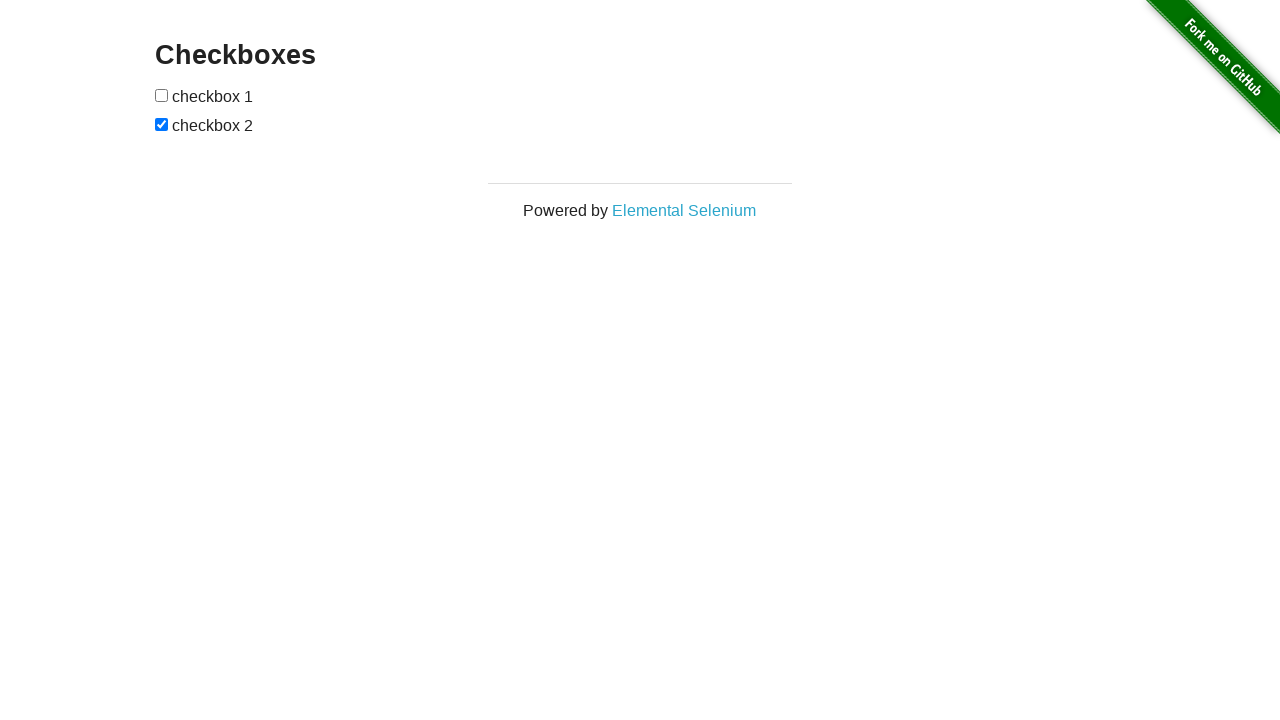

Located the first checkbox element
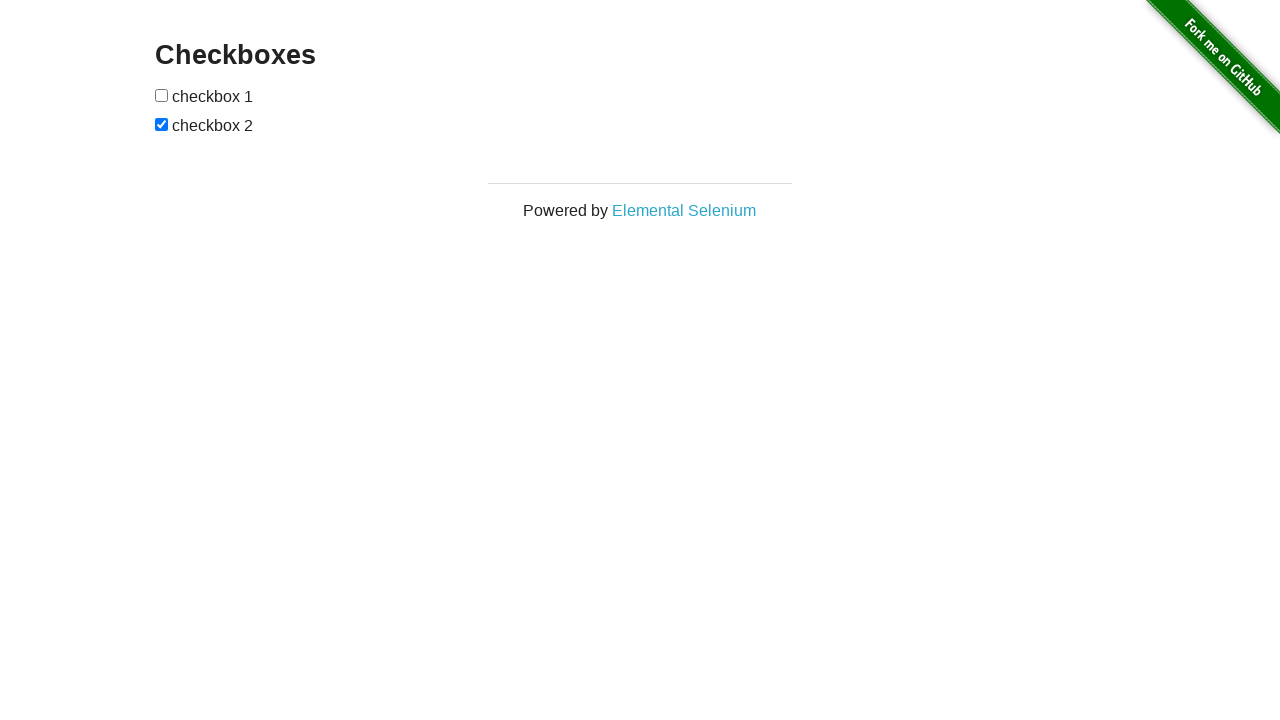

Verified first checkbox is unchecked initially
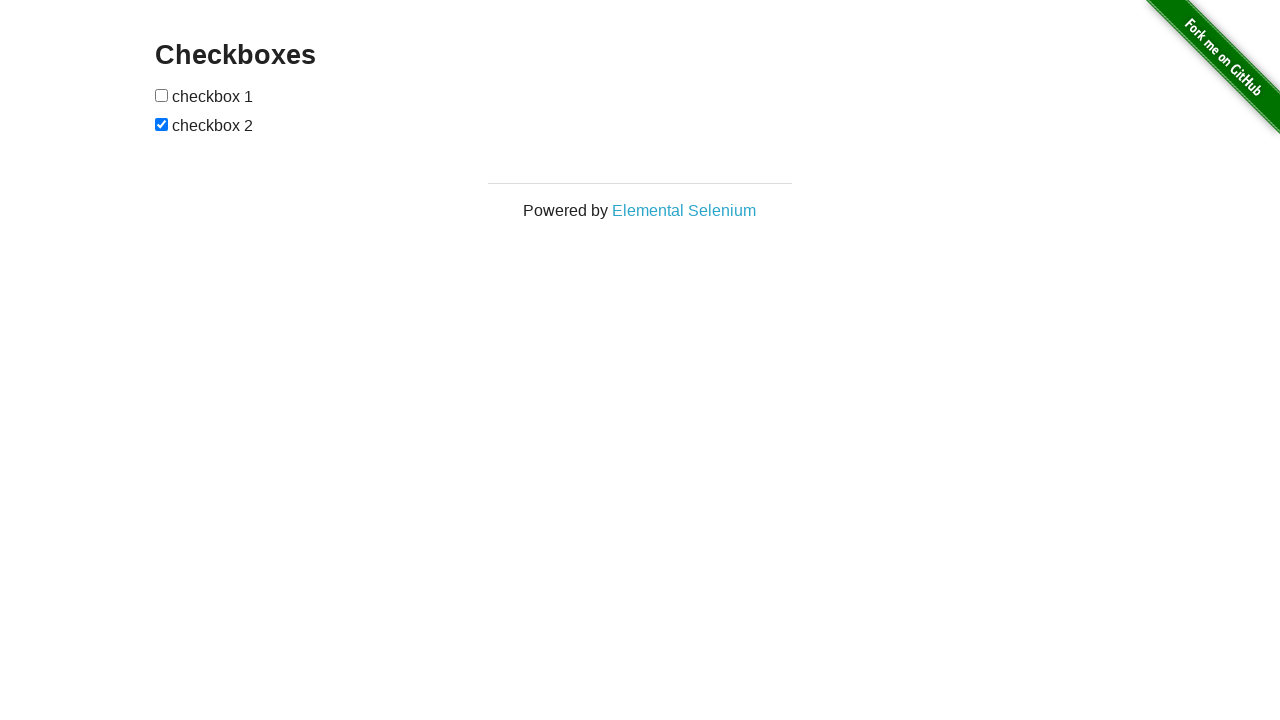

Clicked the first checkbox to check it at (162, 95) on #checkboxes input >> nth=0
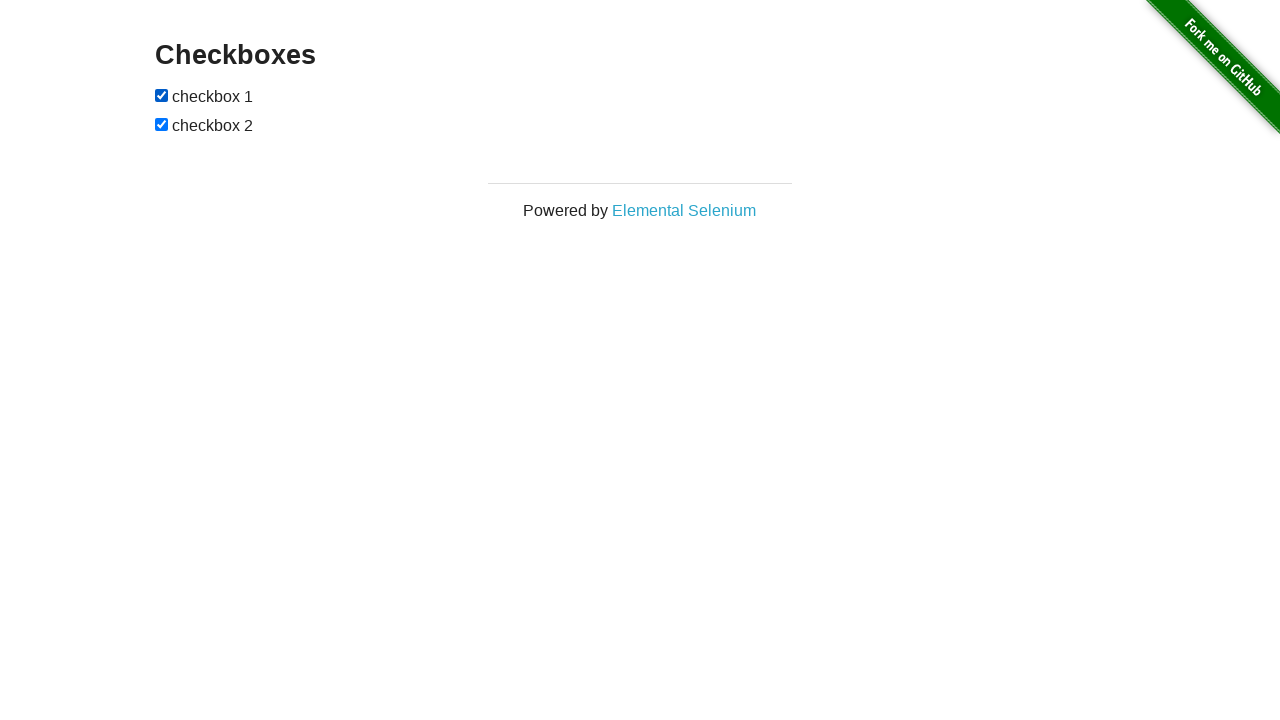

Verified checkbox is now checked
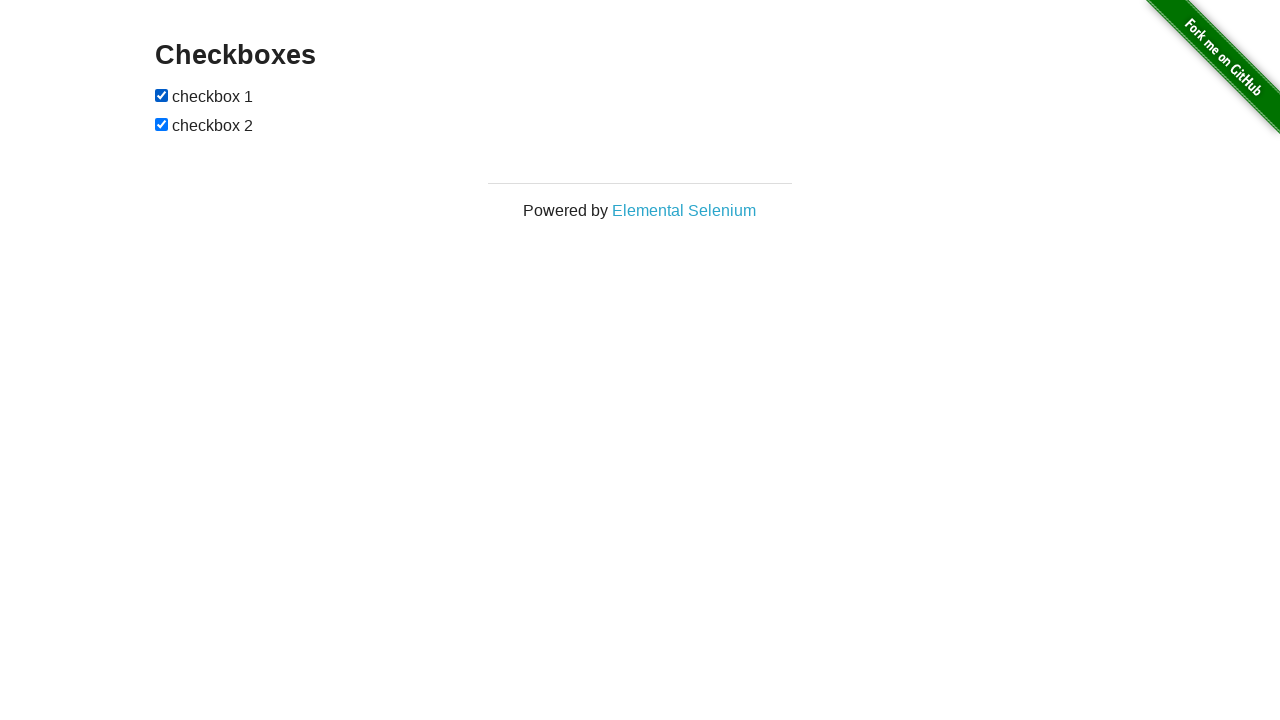

Clicked the checkbox again to uncheck it at (162, 95) on #checkboxes input >> nth=0
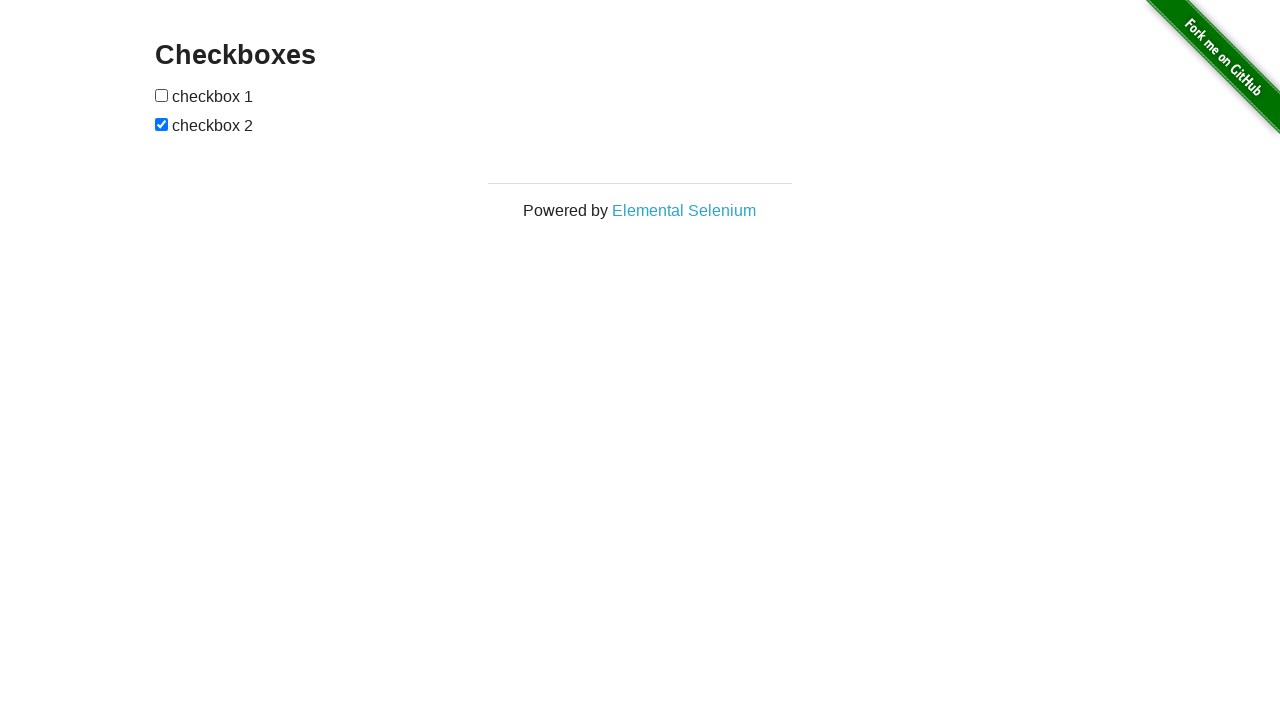

Verified checkbox is now unchecked
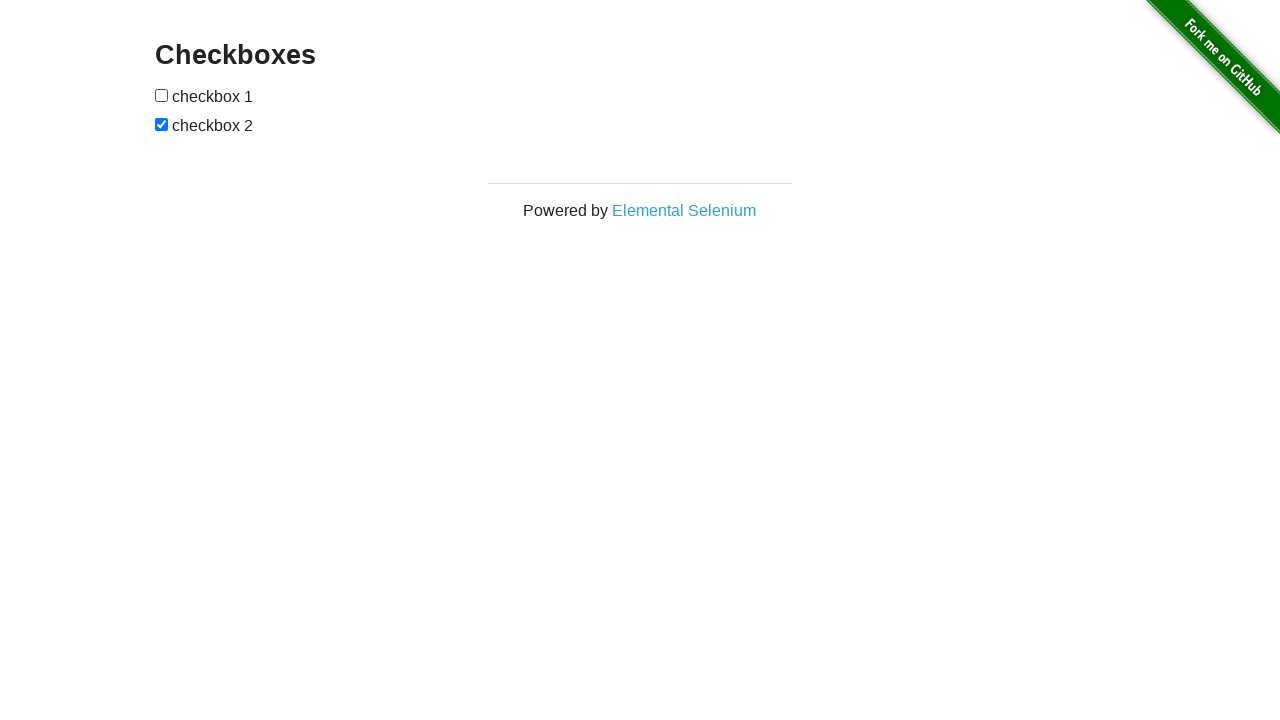

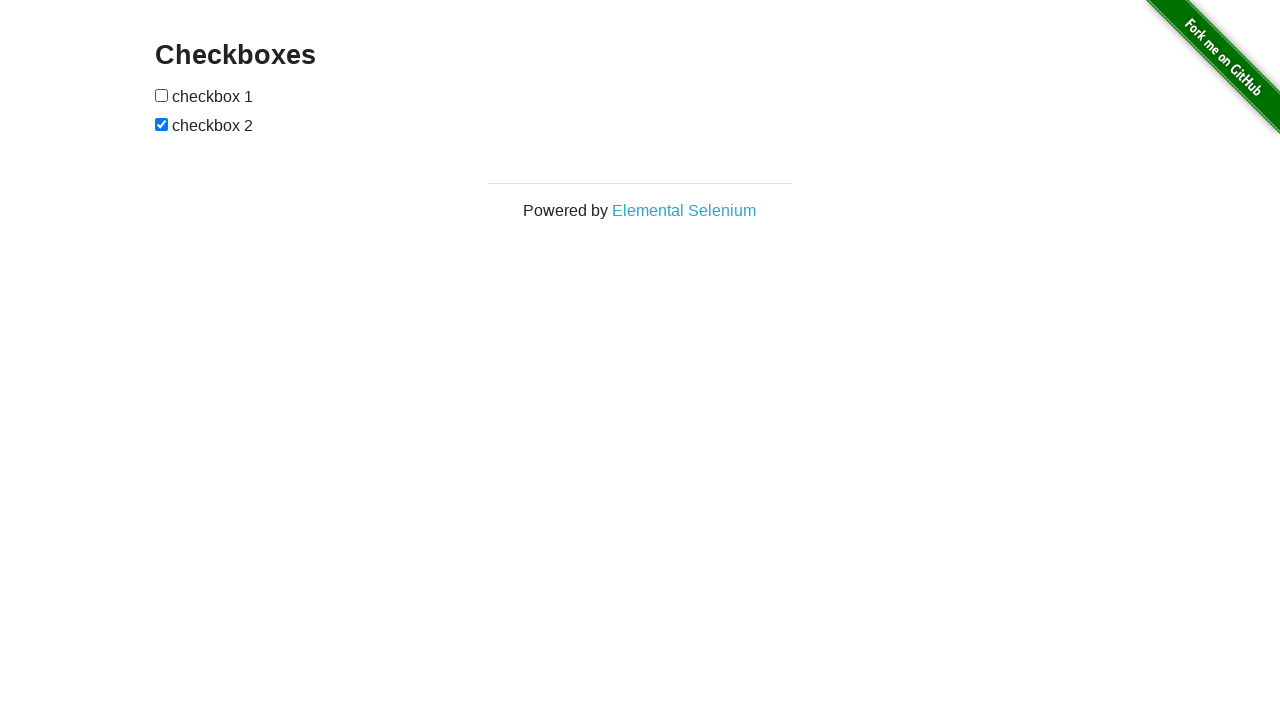